Verifies that the page title starts with "Android Weekly"

Starting URL: http://androidweekly.net/

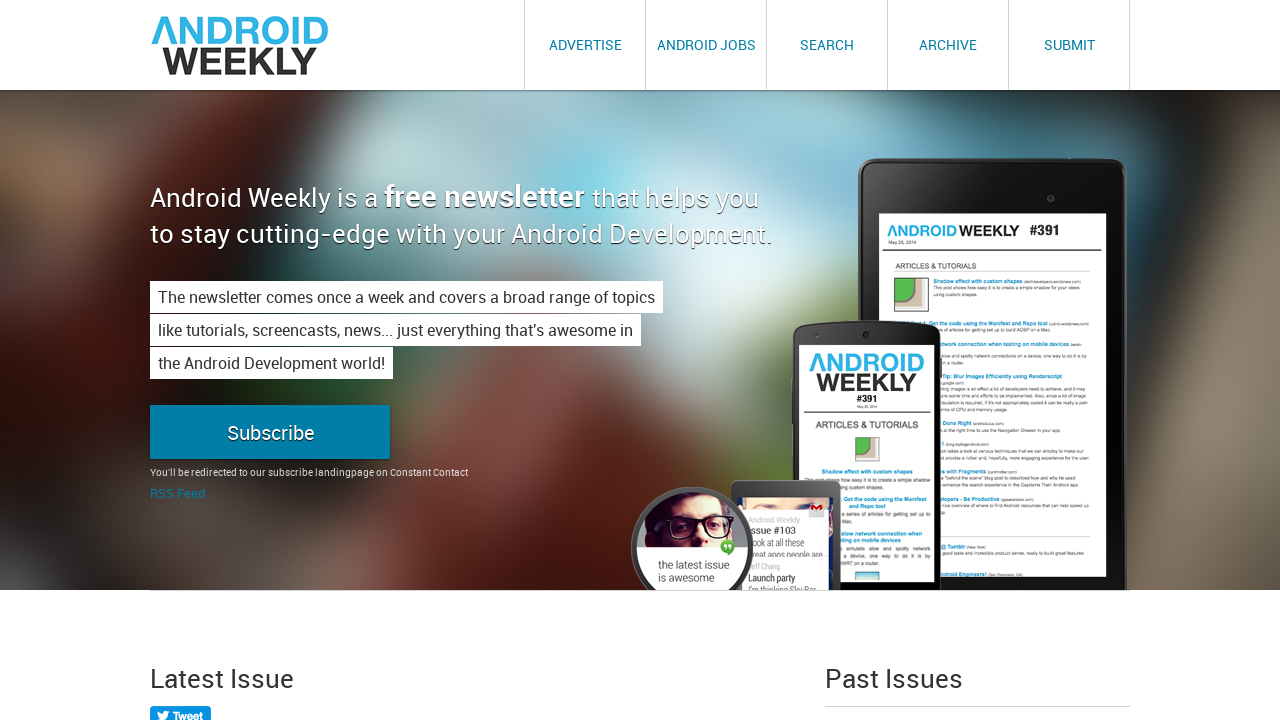

Navigated to http://androidweekly.net/
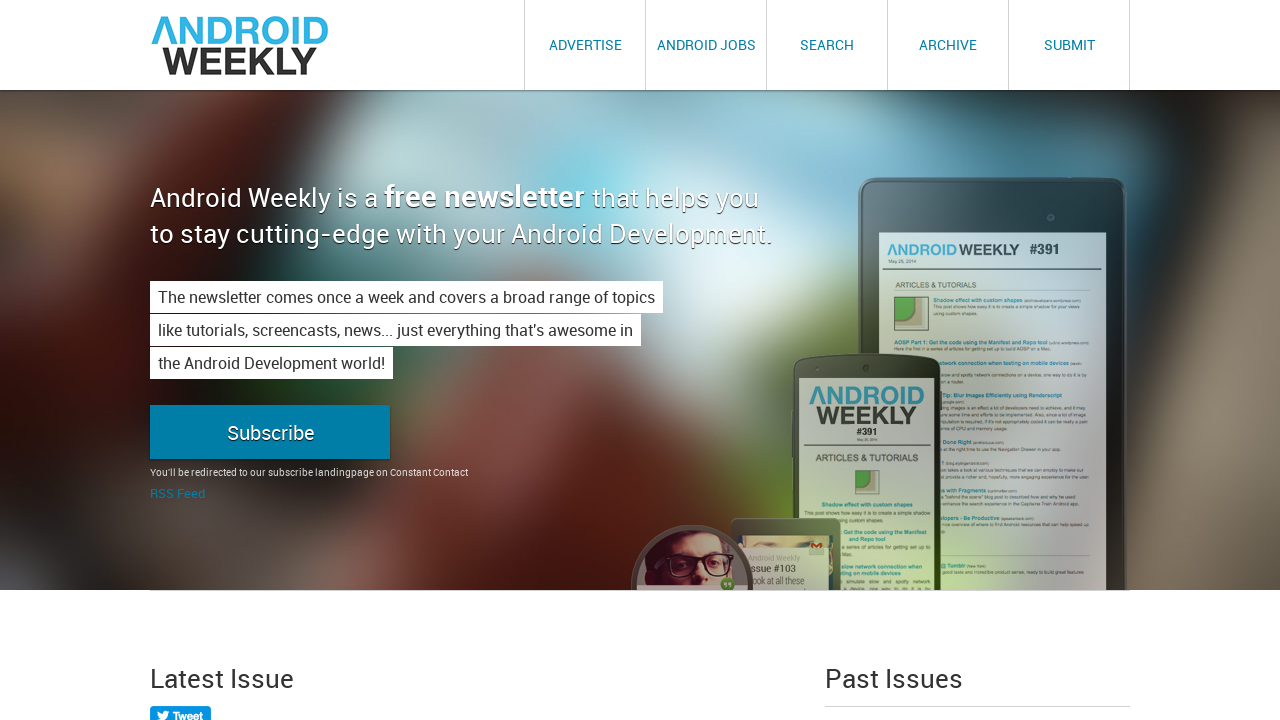

Verified that the page title starts with 'Android Weekly'
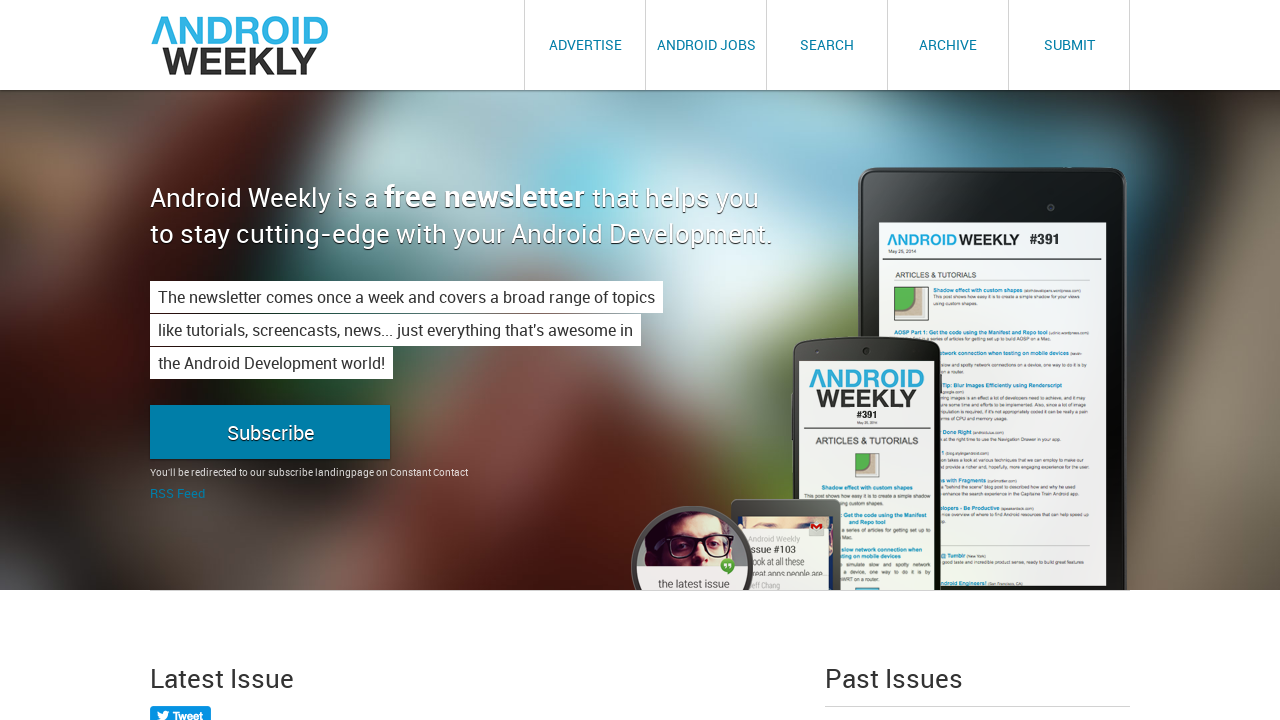

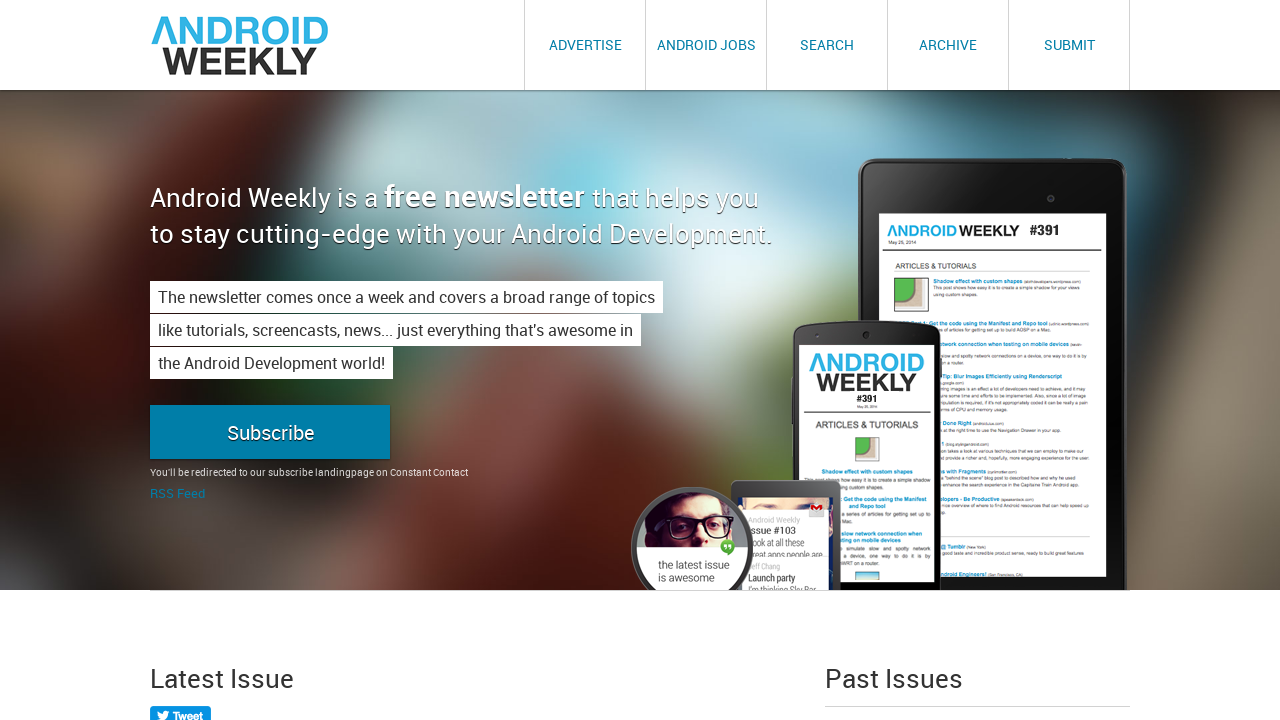